Tests opening a new browser tab and navigating to a different URL using Selenium 4 window handling

Starting URL: https://www.livechennai.com/gold_silverrate.asp

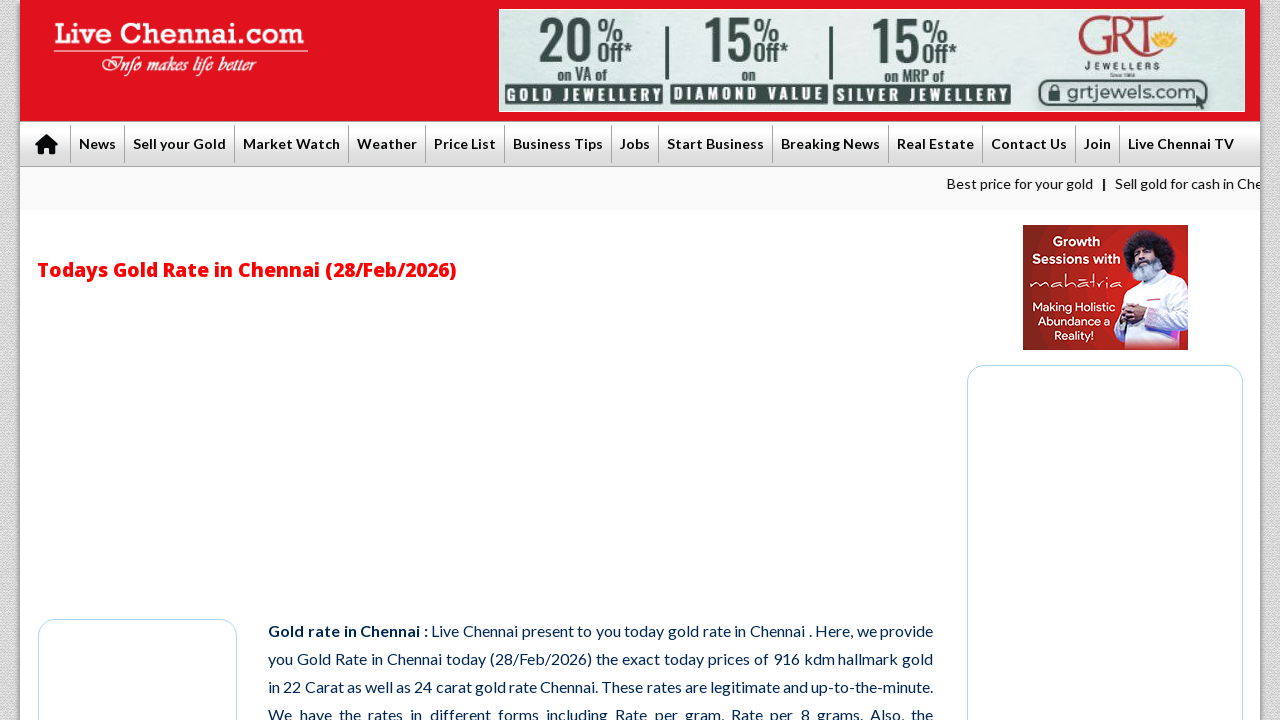

Initial page loaded (domcontentloaded)
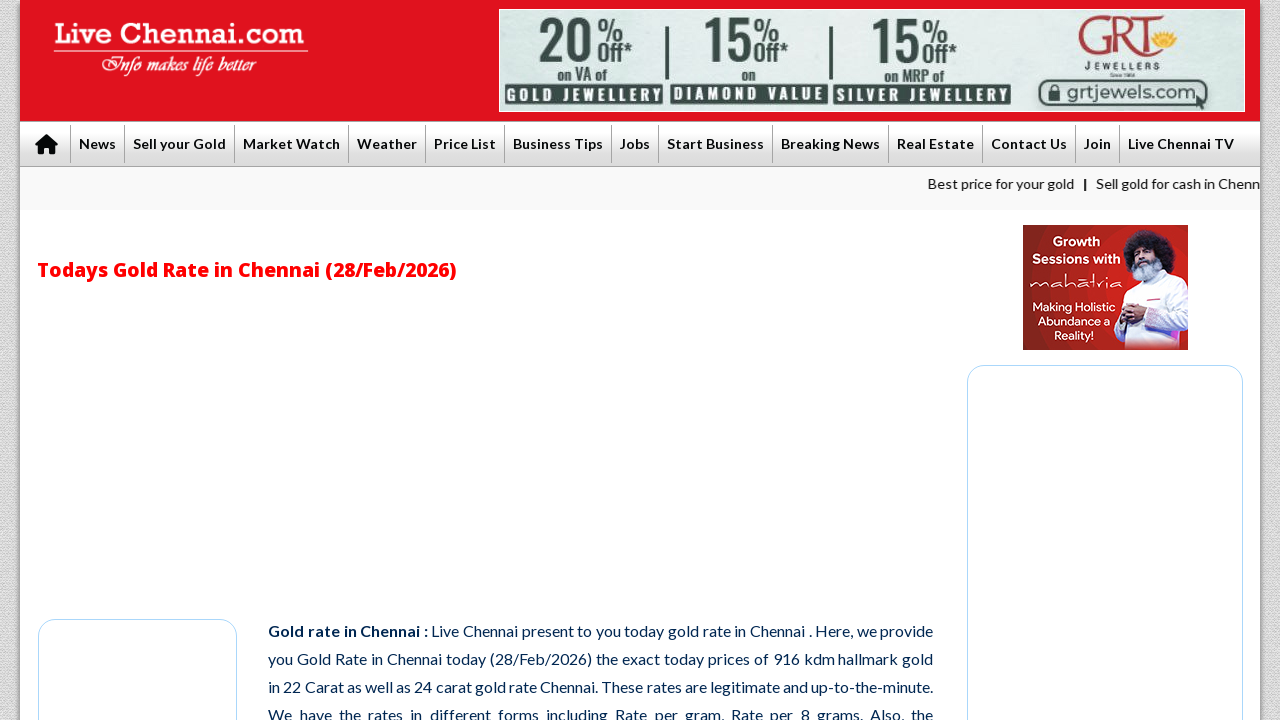

Opened a new browser tab
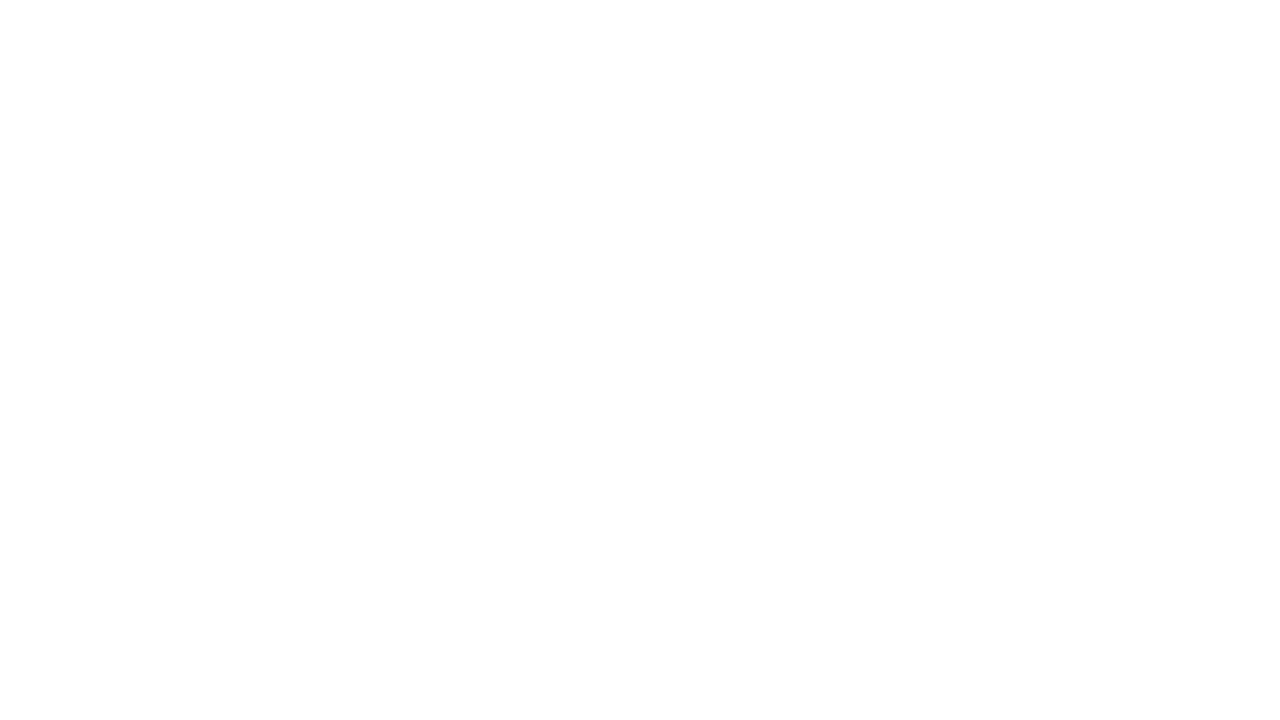

Navigated to https://www.canada411.ca/ in new tab
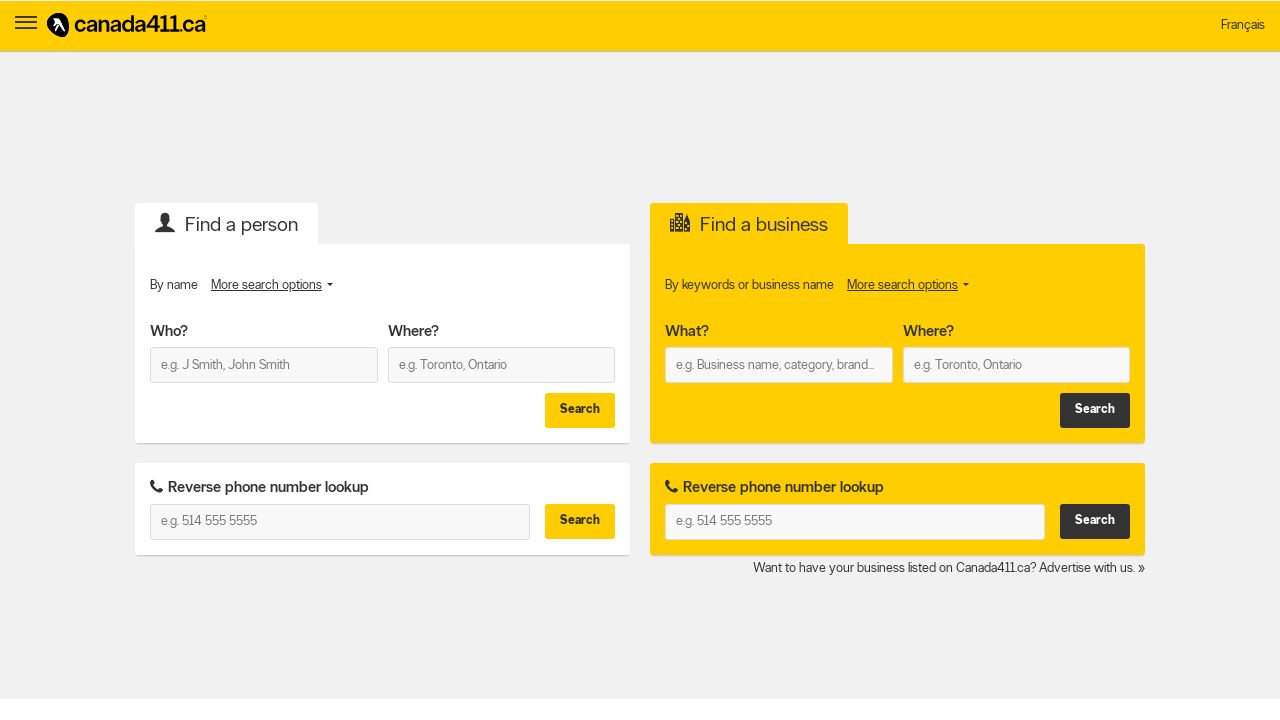

New page loaded (domcontentloaded)
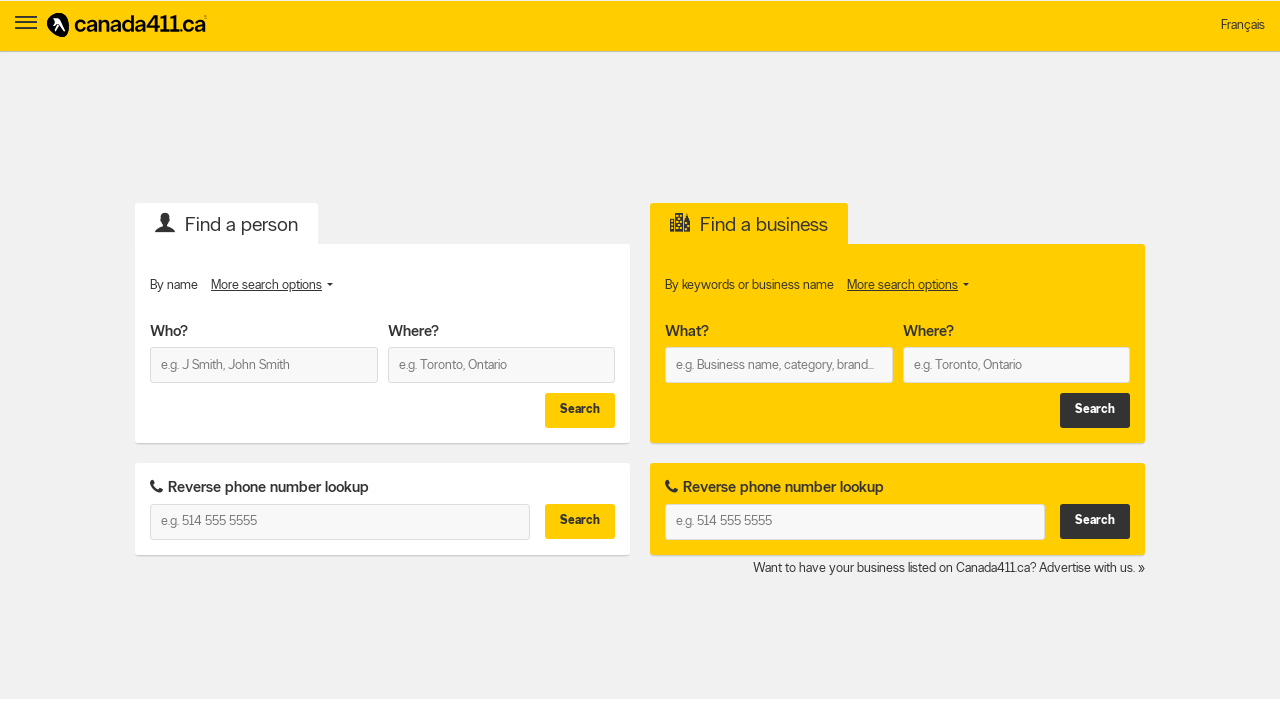

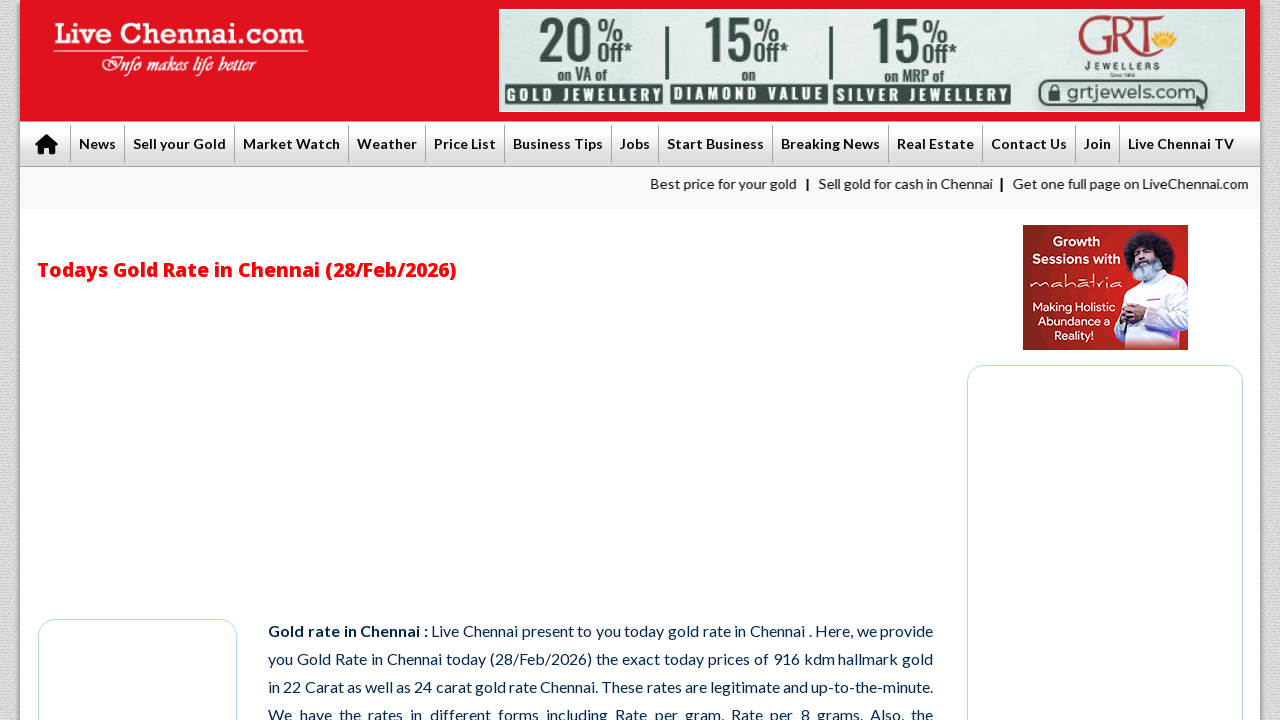